Tests dynamic loading functionality by clicking a start button and verifying that content appears after loading

Starting URL: https://automationfc.github.io/dynamic-loading/

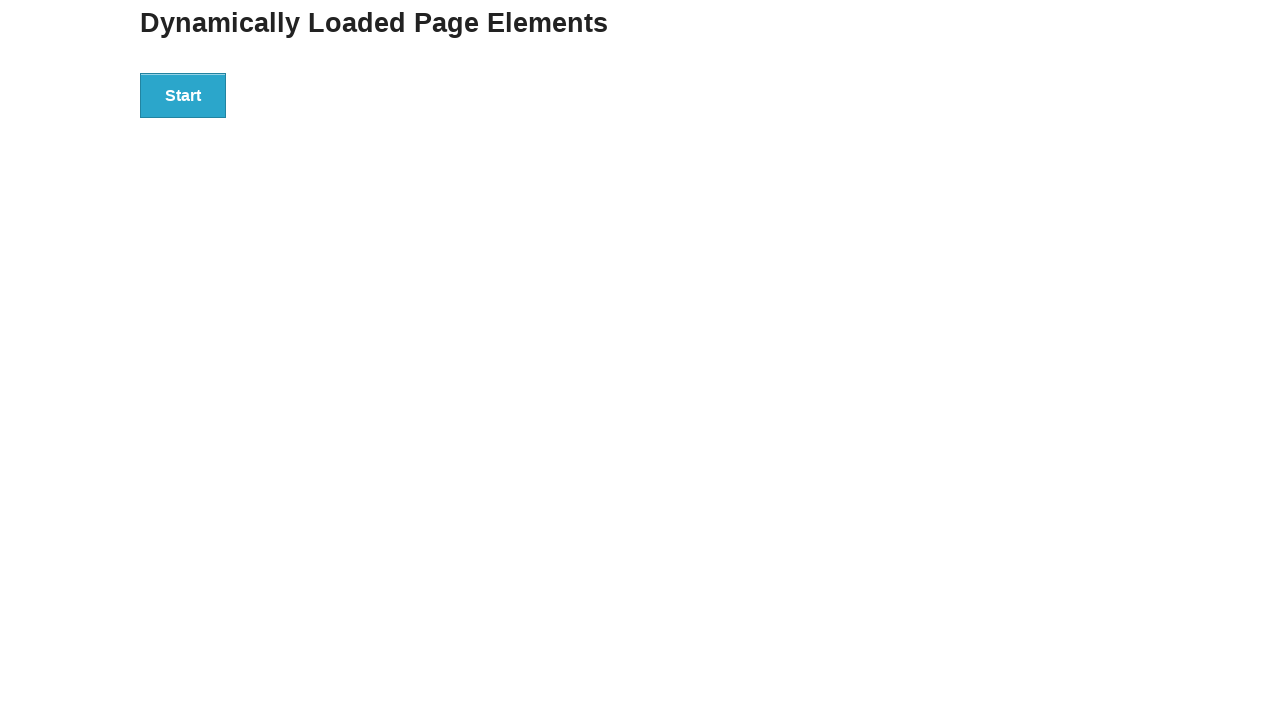

Clicked the start button to trigger dynamic loading at (183, 95) on div#start>button
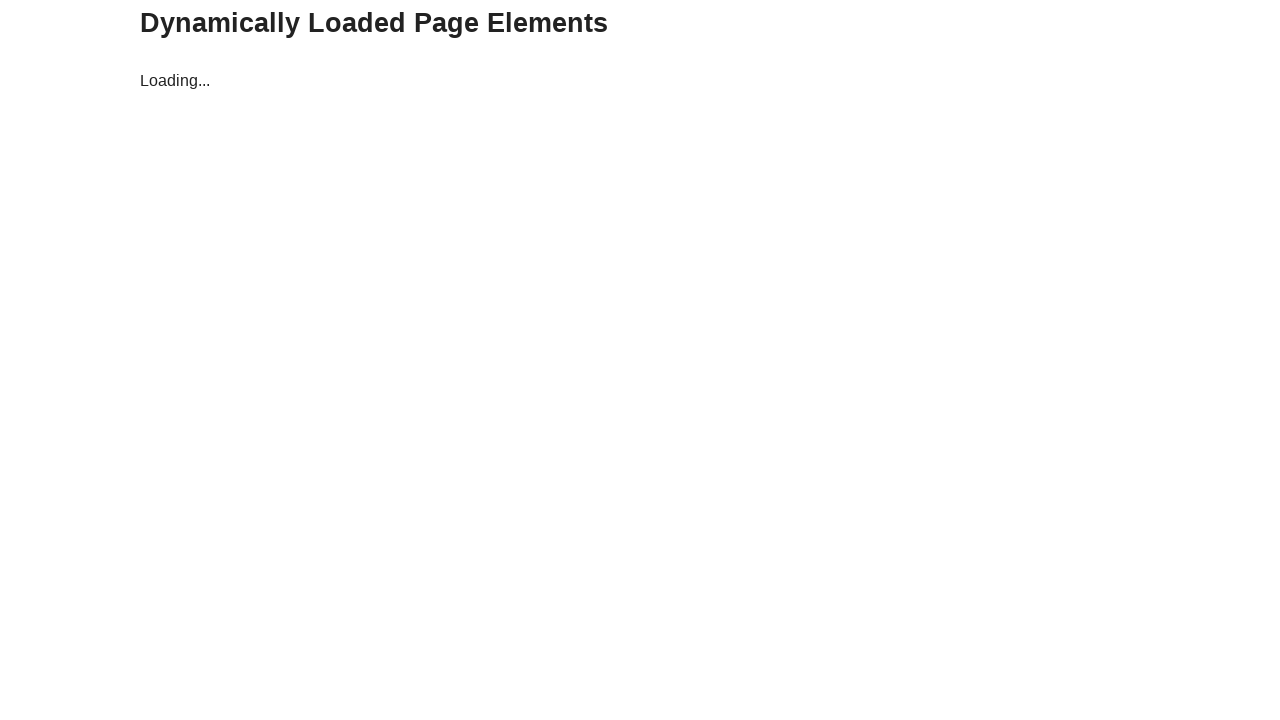

Waited for and verified the finish element appeared after loading
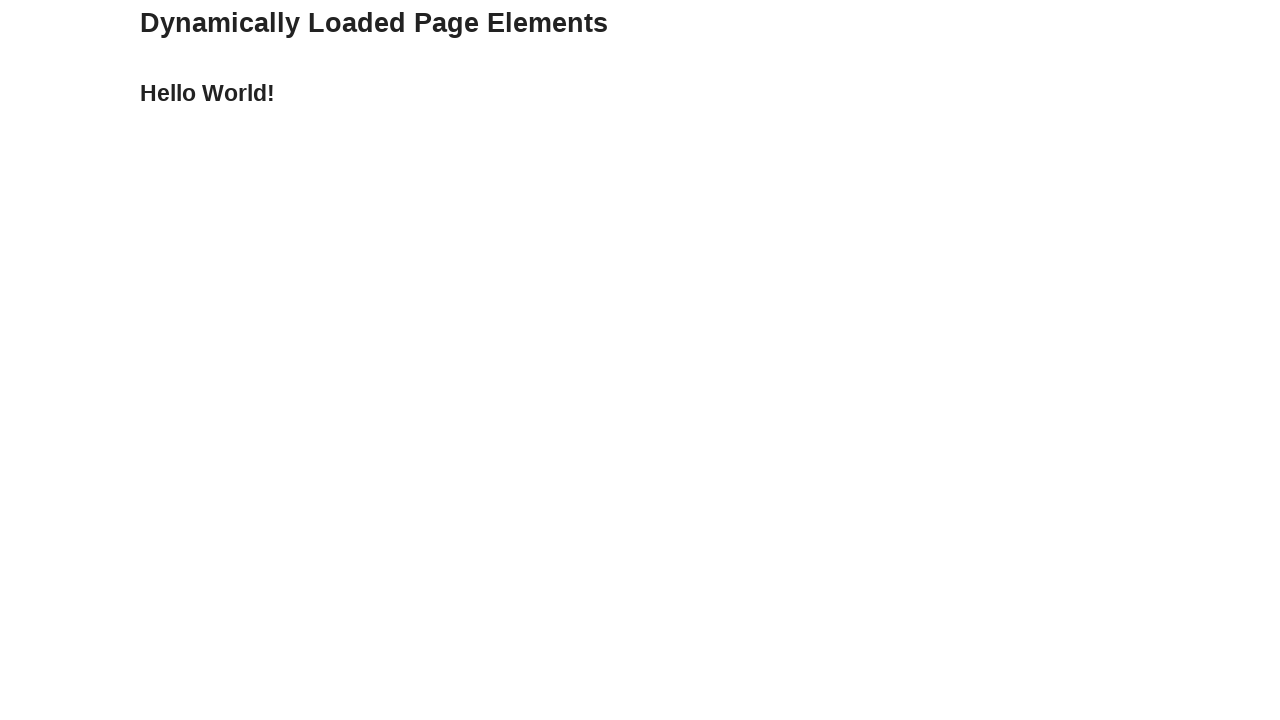

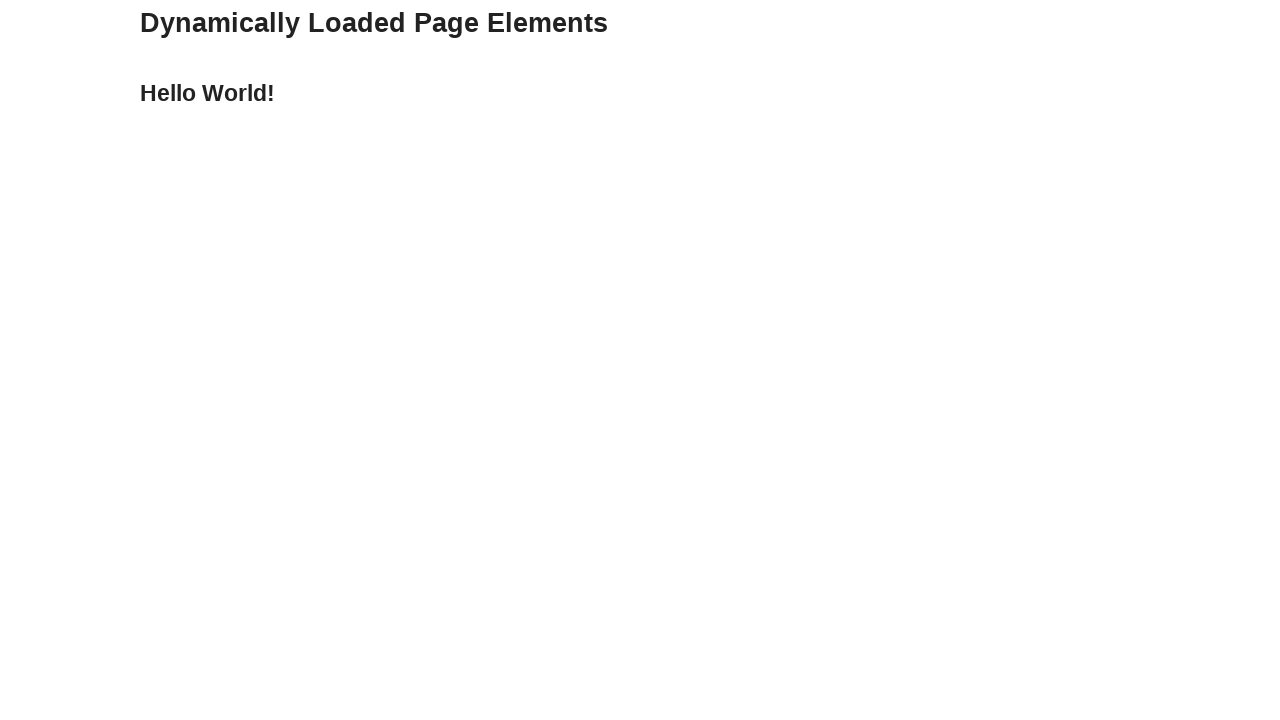